Tests screen emulation by setting a custom viewport size (600x1000) with mobile device emulation and navigating to a BrowserStack guide page.

Starting URL: https://www.browserstack.com/guide/run-selenium-tests-using-selenium-chromedriver

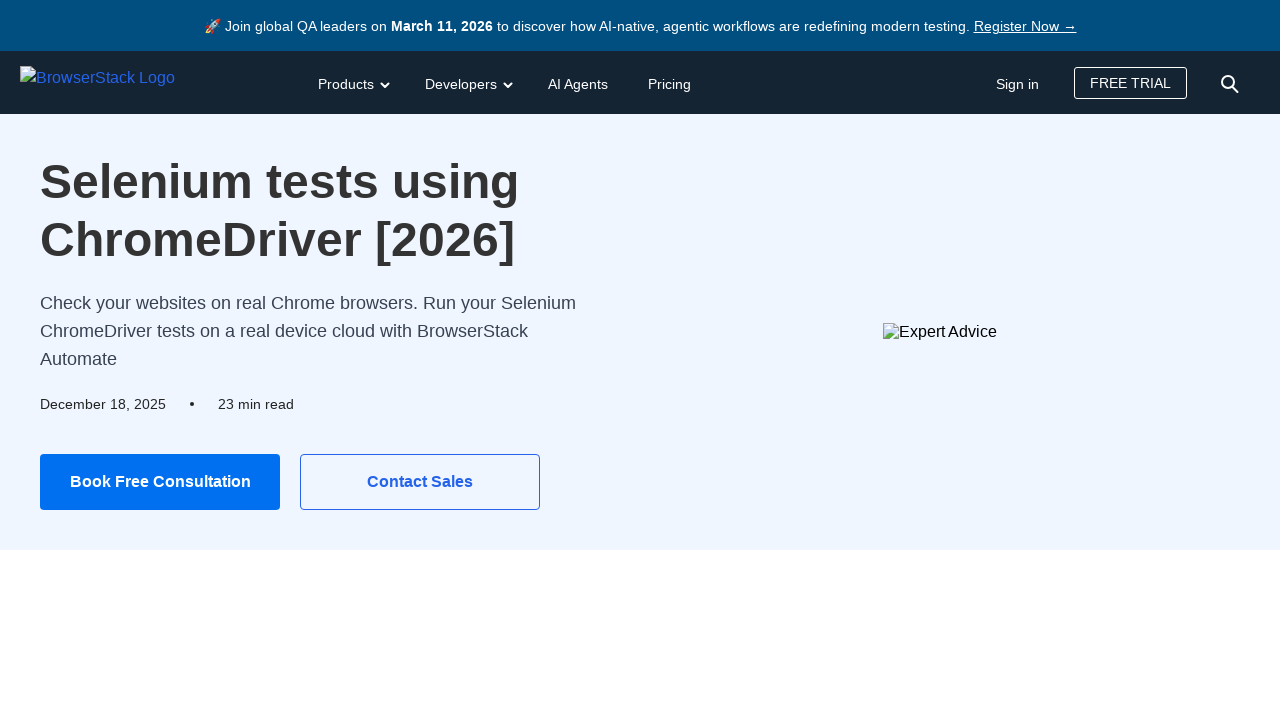

Set viewport size to 600x1000 for mobile device emulation
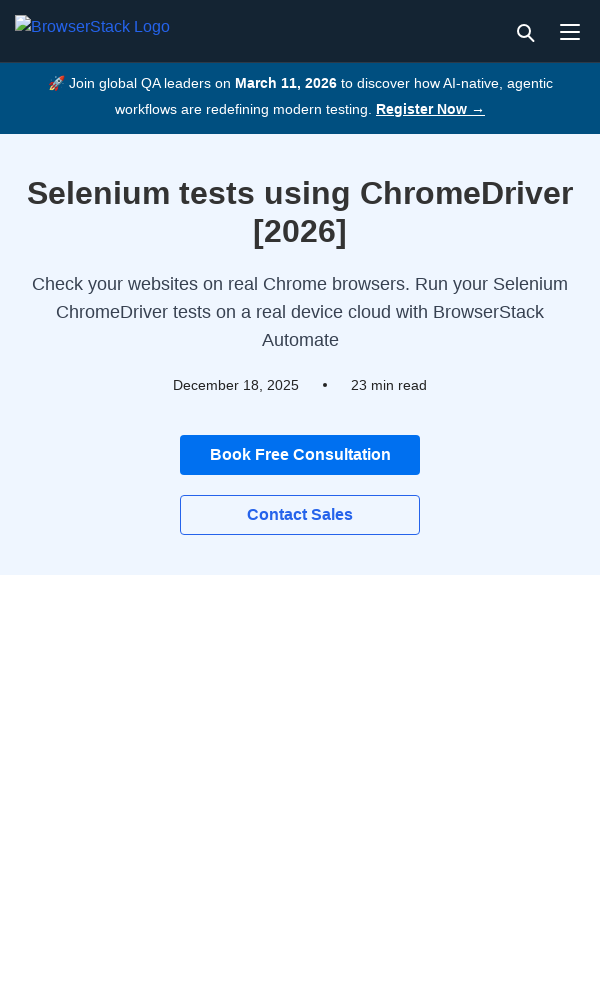

Page fully loaded with emulated mobile viewport
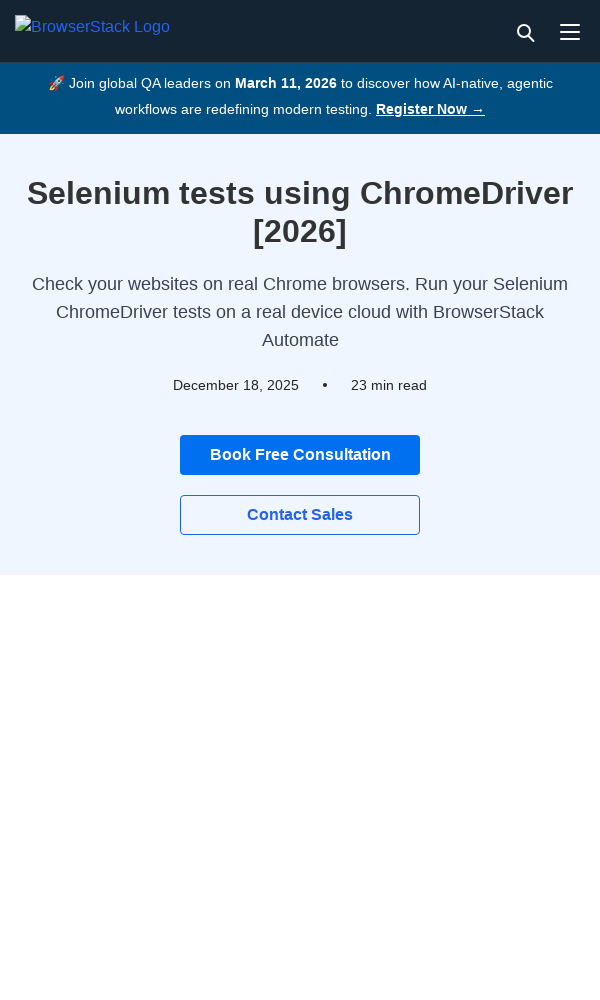

Waited 1 second to observe the emulated mobile screen
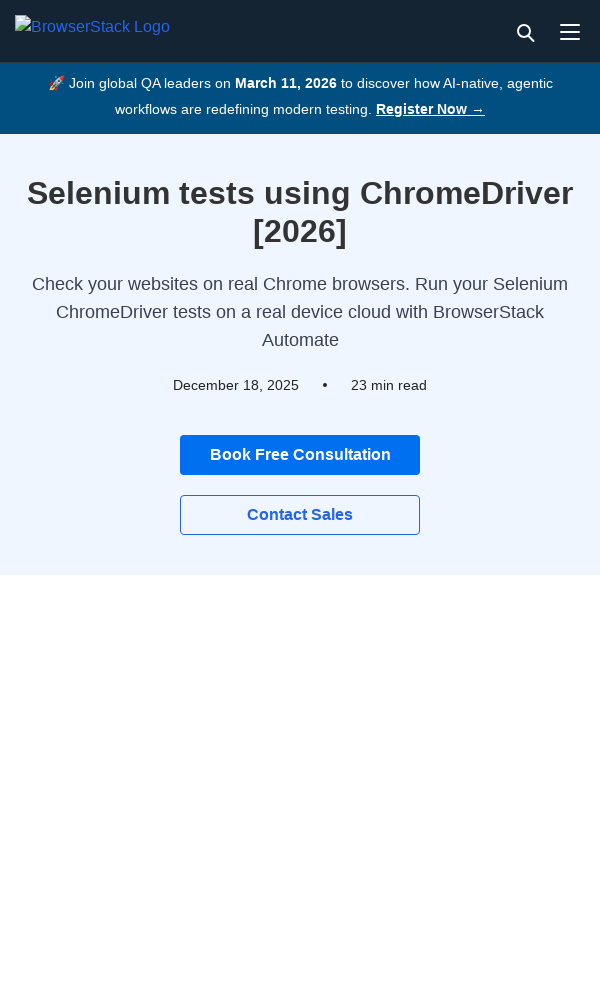

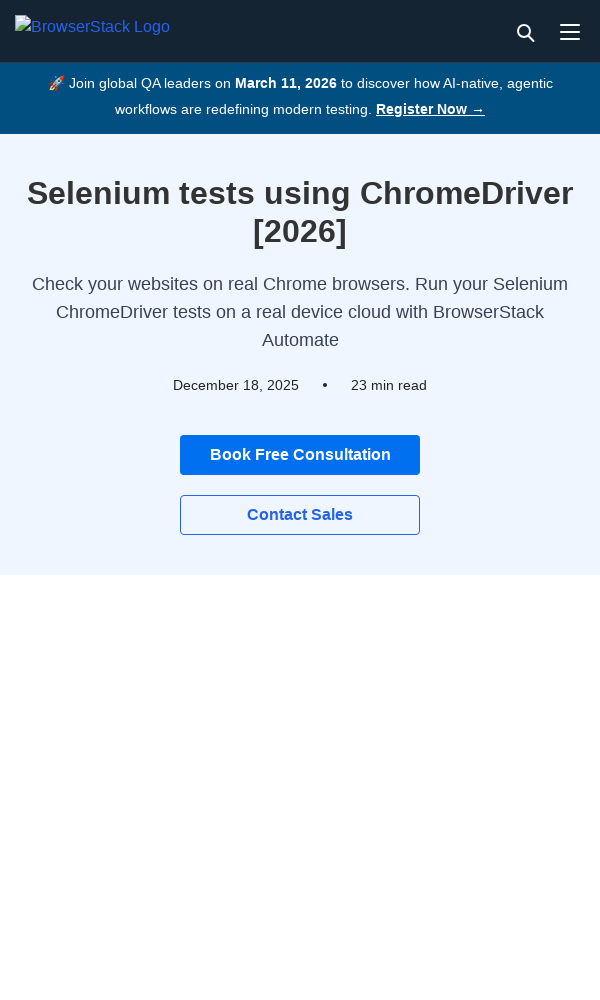